Validates that the username and password input fields have correct placeholder text on the OrangeHRM login page

Starting URL: https://opensource-demo.orangehrmlive.com/

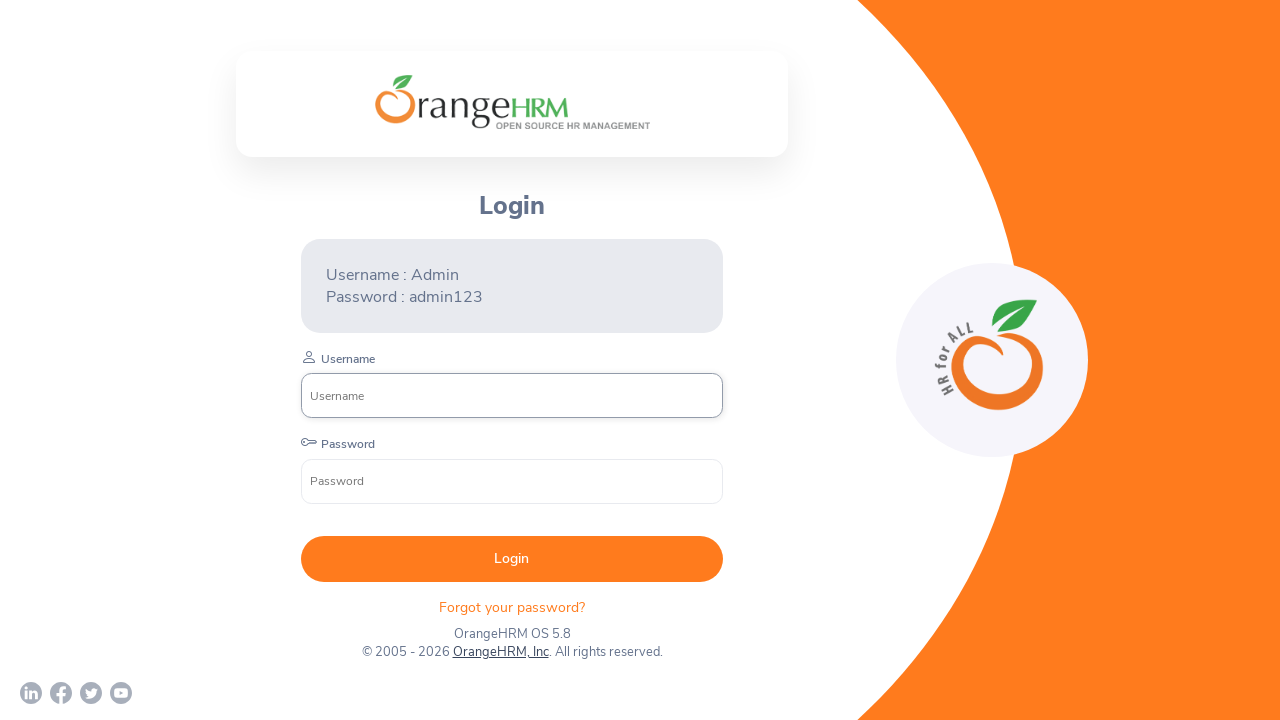

Login form loaded and username input field is visible
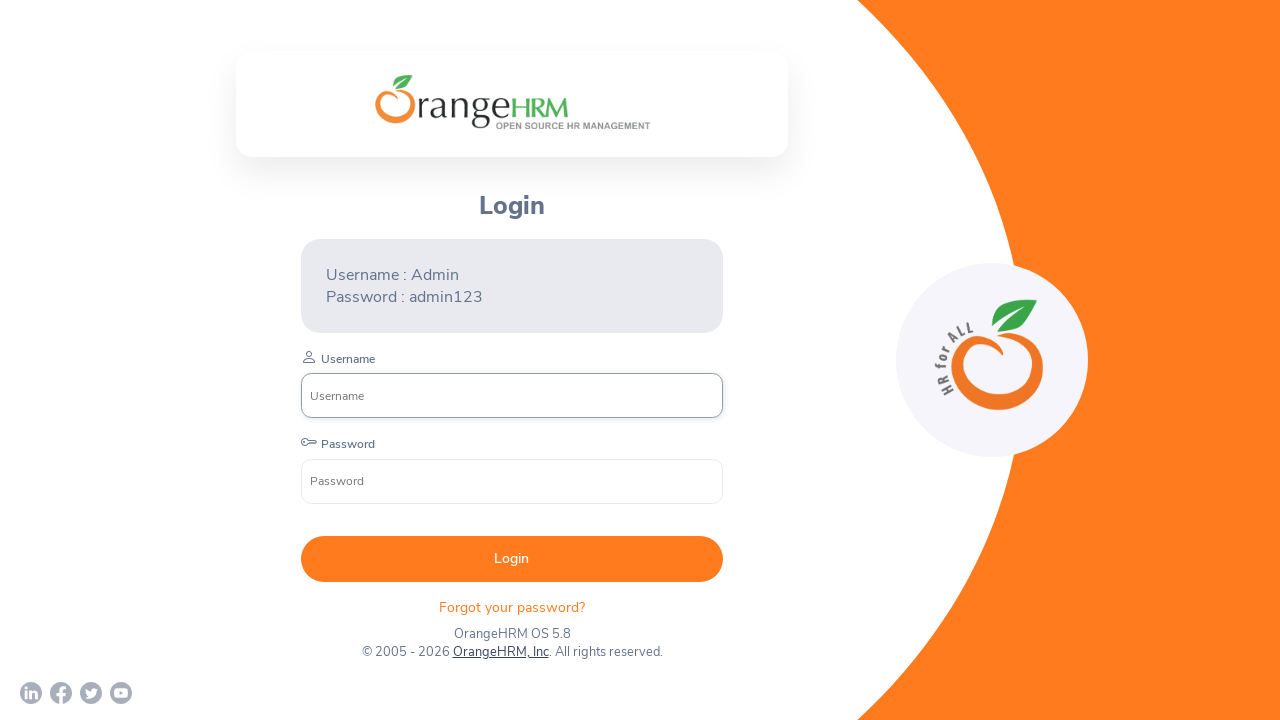

Retrieved username input placeholder attribute
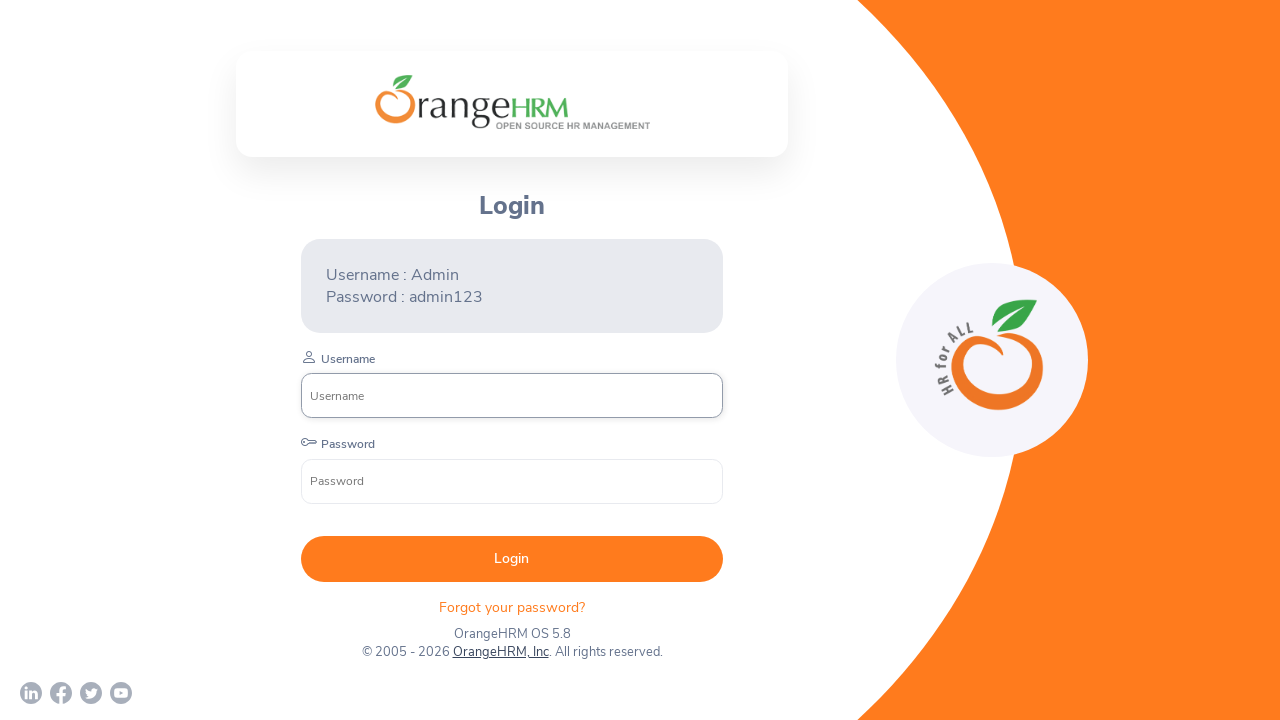

Validated username placeholder is 'Username'
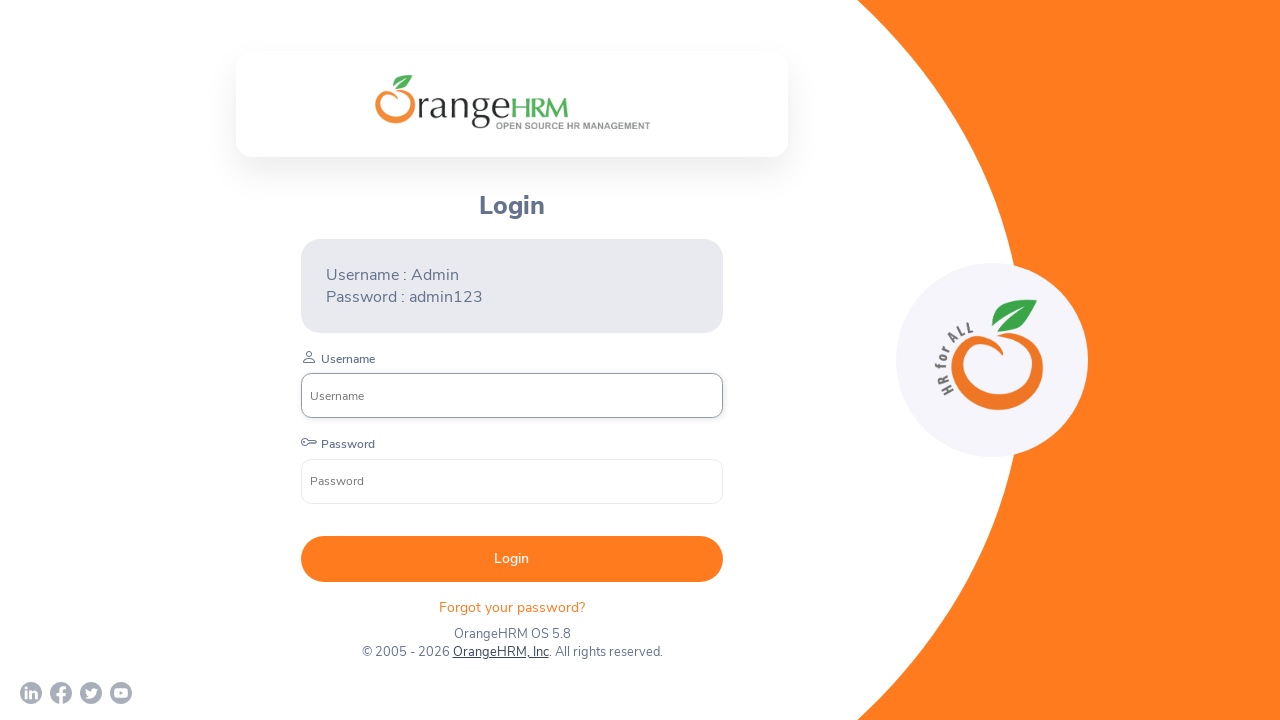

Retrieved password input placeholder attribute
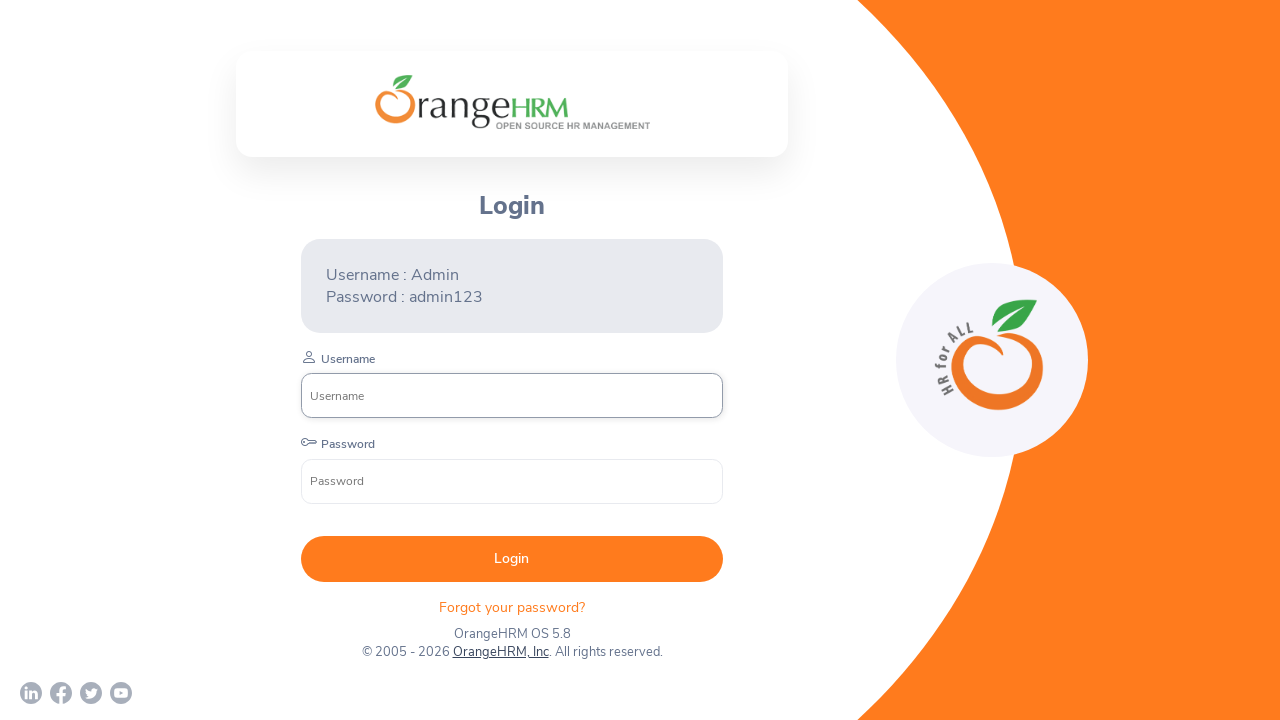

Validated password placeholder is 'Password'
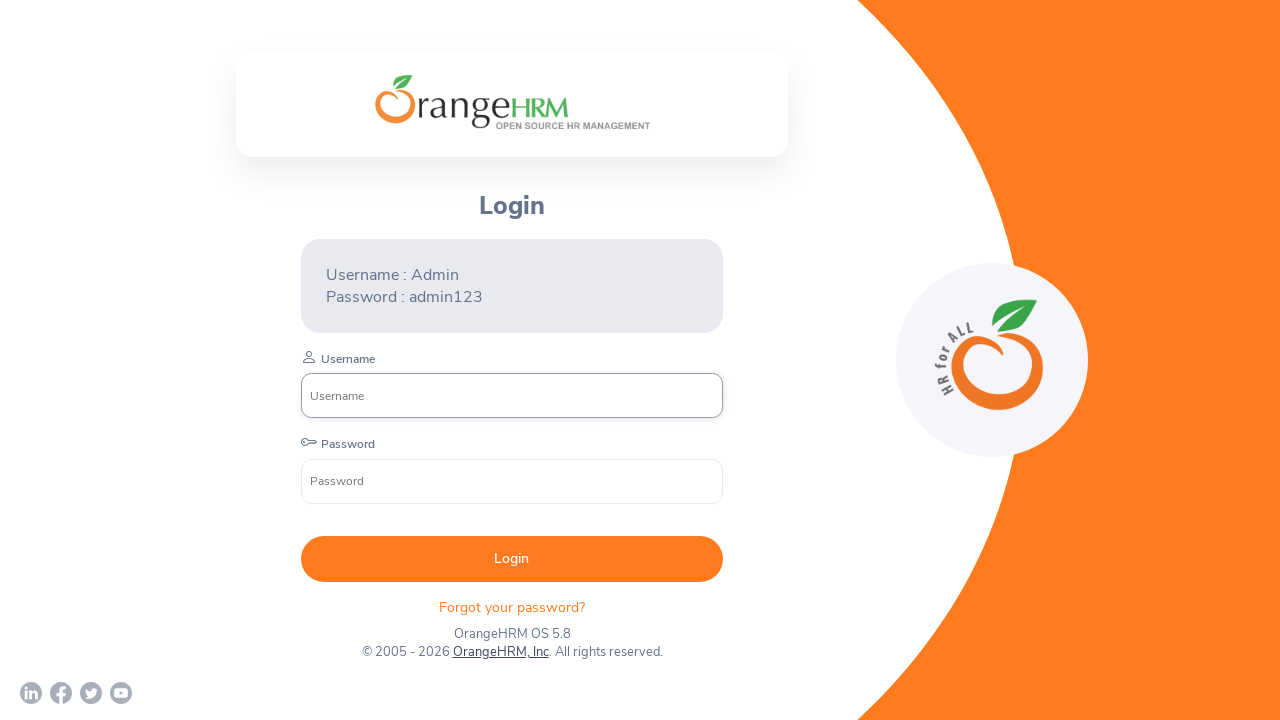

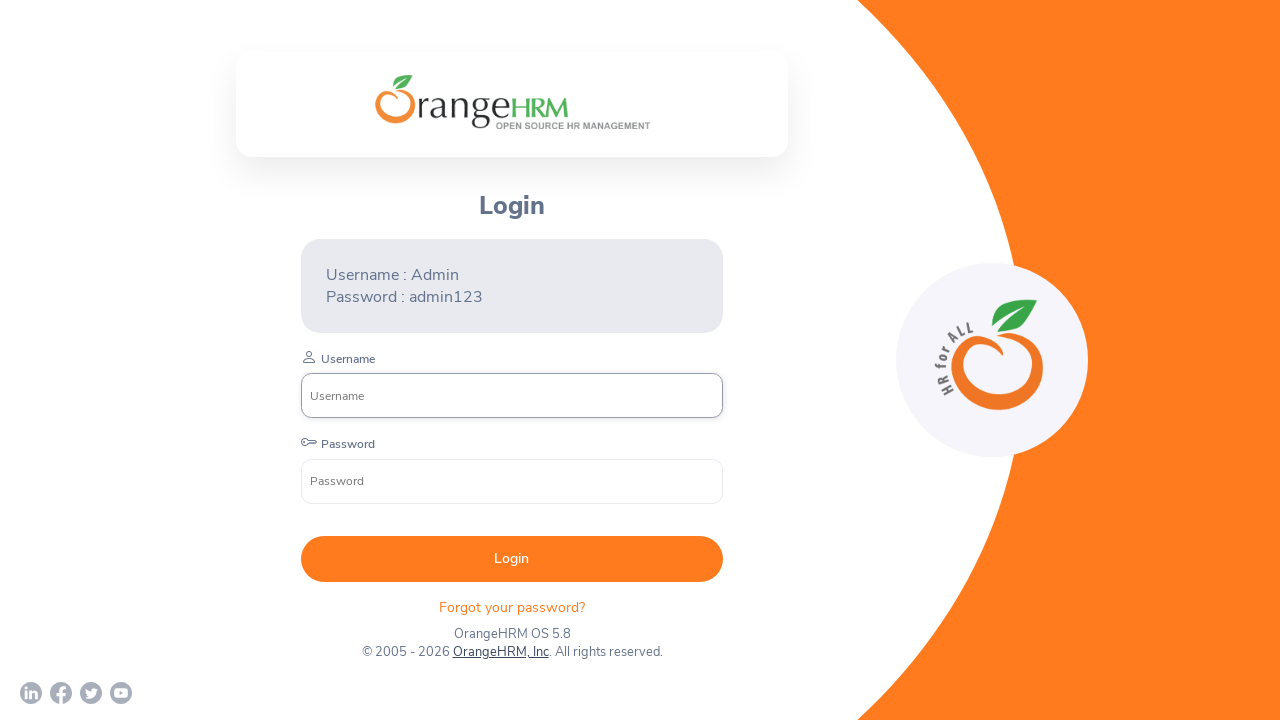